Navigates to CraftBet homepage and verifies that all links on the page are accessible by collecting and iterating through them

Starting URL: https://craftbet.com/home

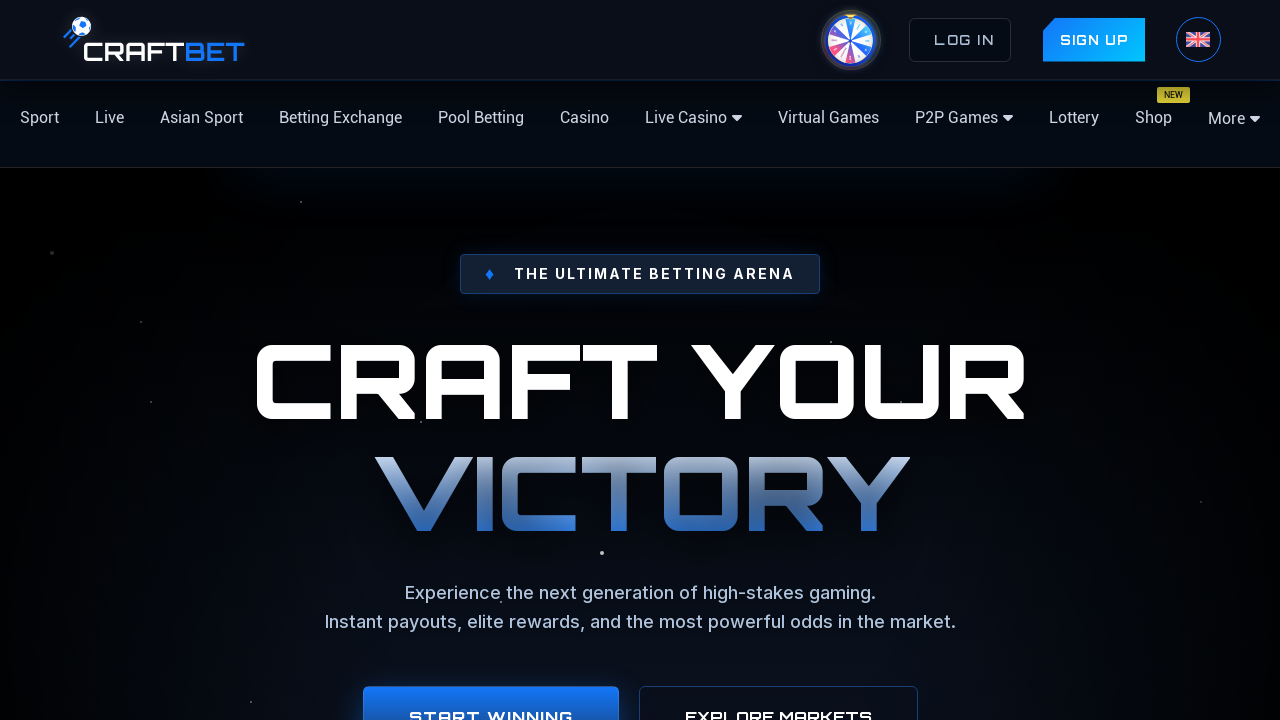

Waited for page to fully load (networkidle)
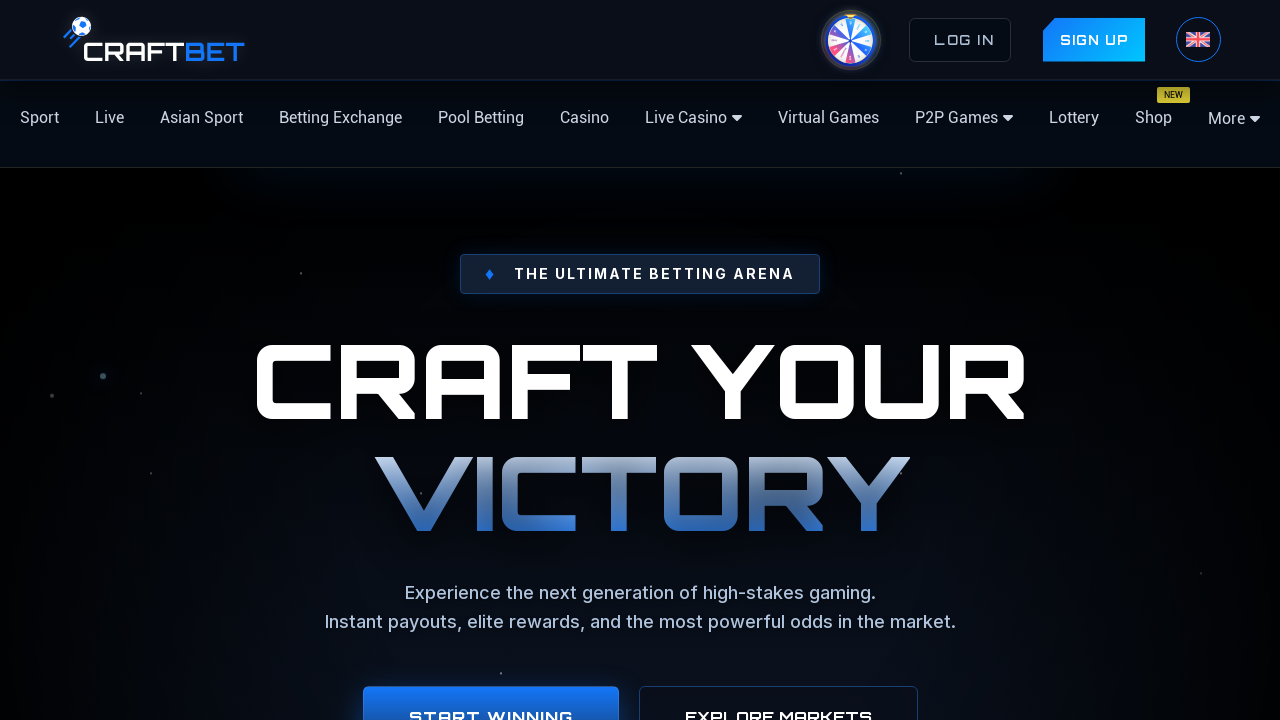

Found all links on the page
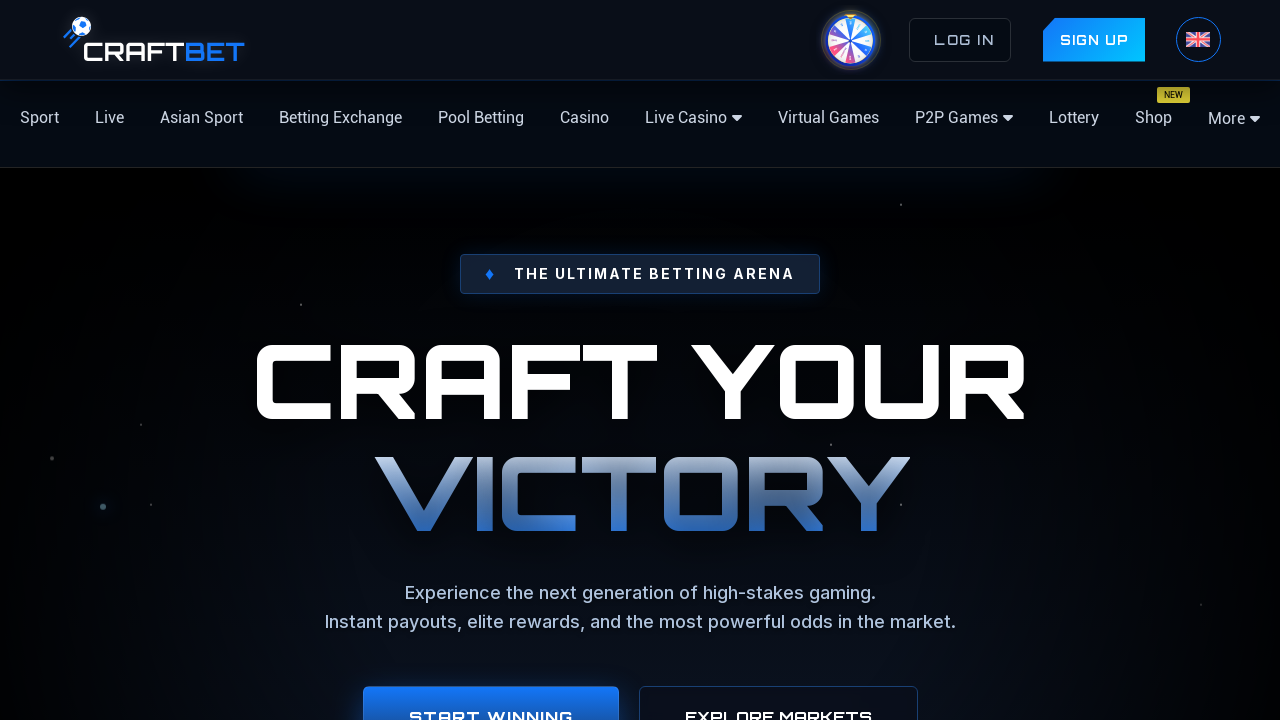

Verified that links are present on the page
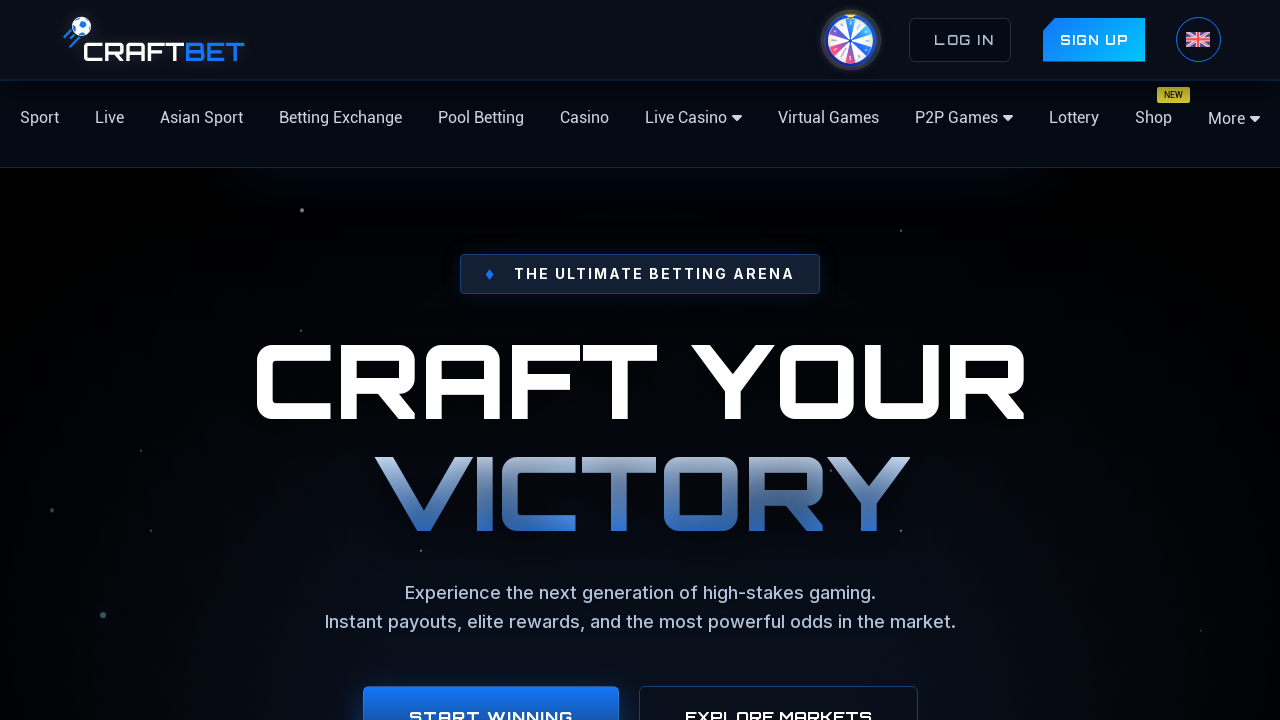

Found 126 links on the CraftBet homepage
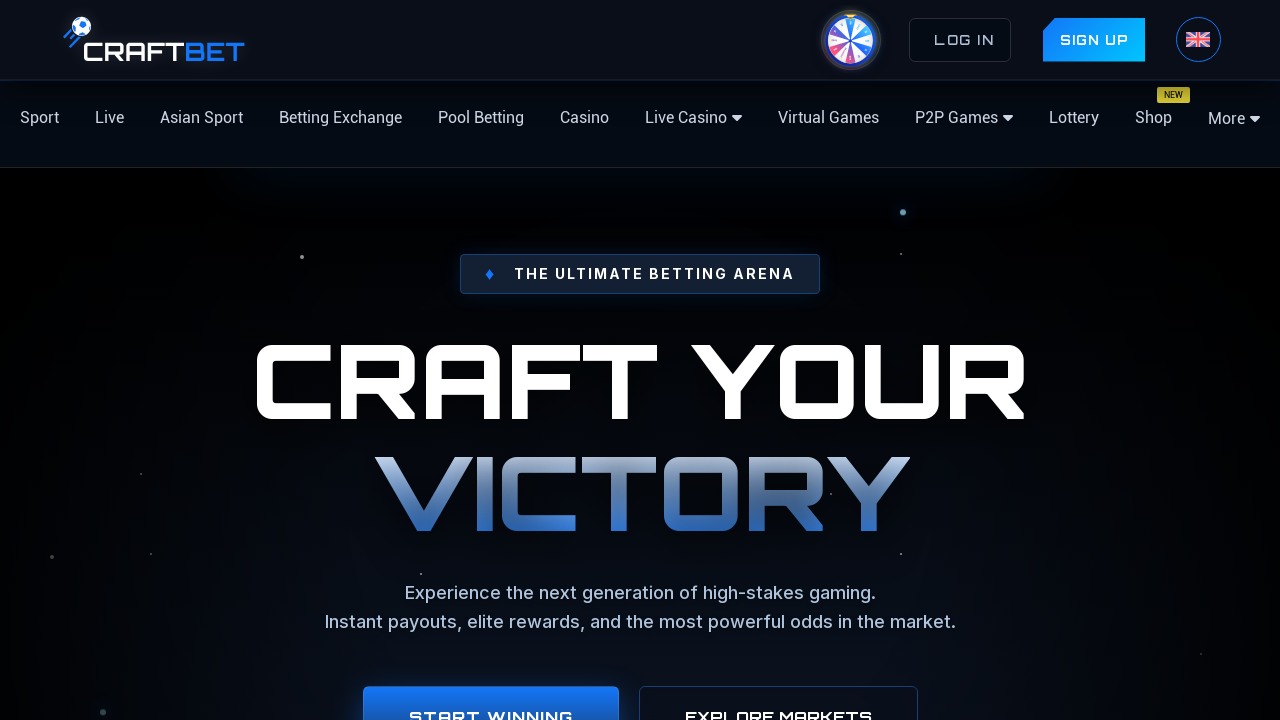

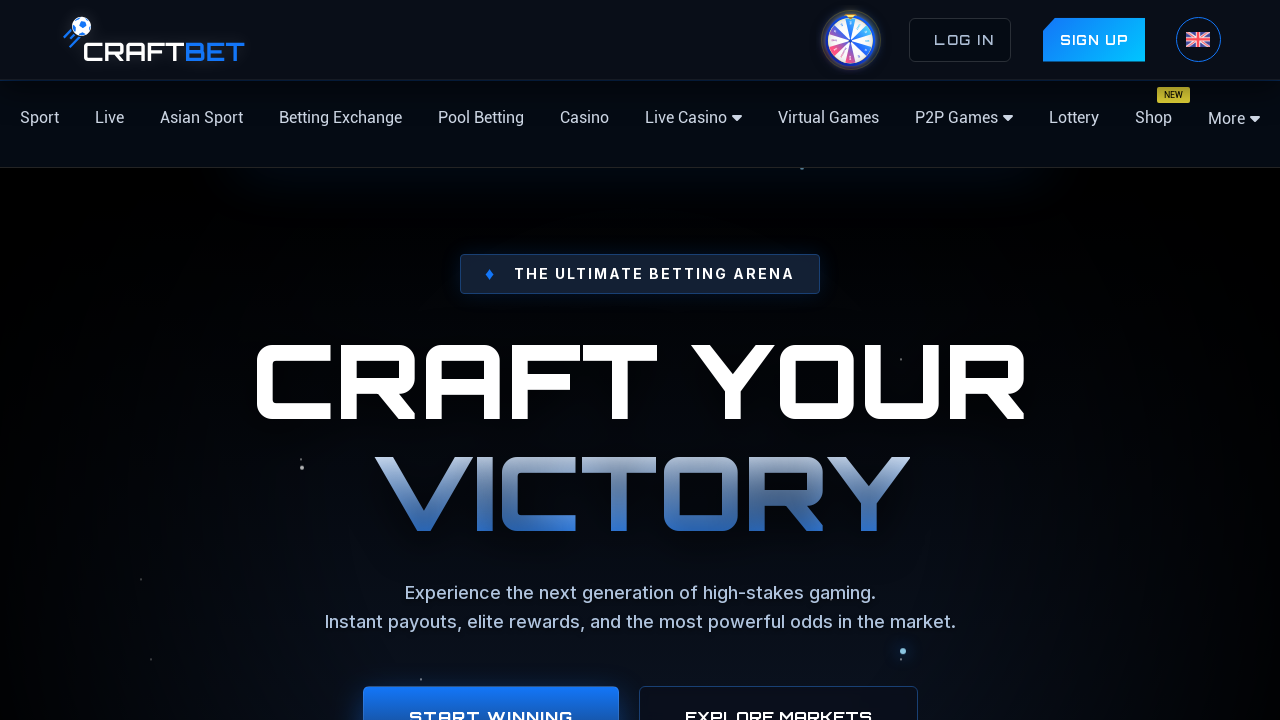